Tests the cart button functionality by clicking on it to navigate to the cart page

Starting URL: https://www.demoblaze.com/index.html

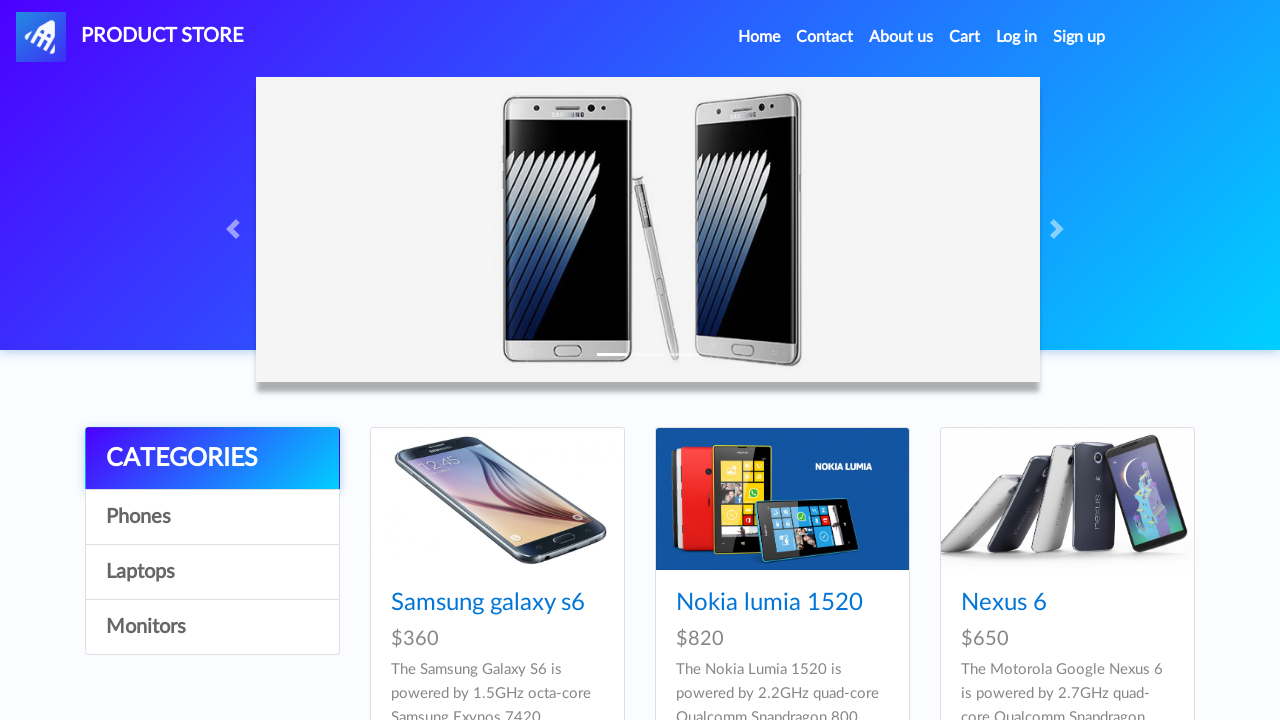

Waited for Cart button in navigation to be available
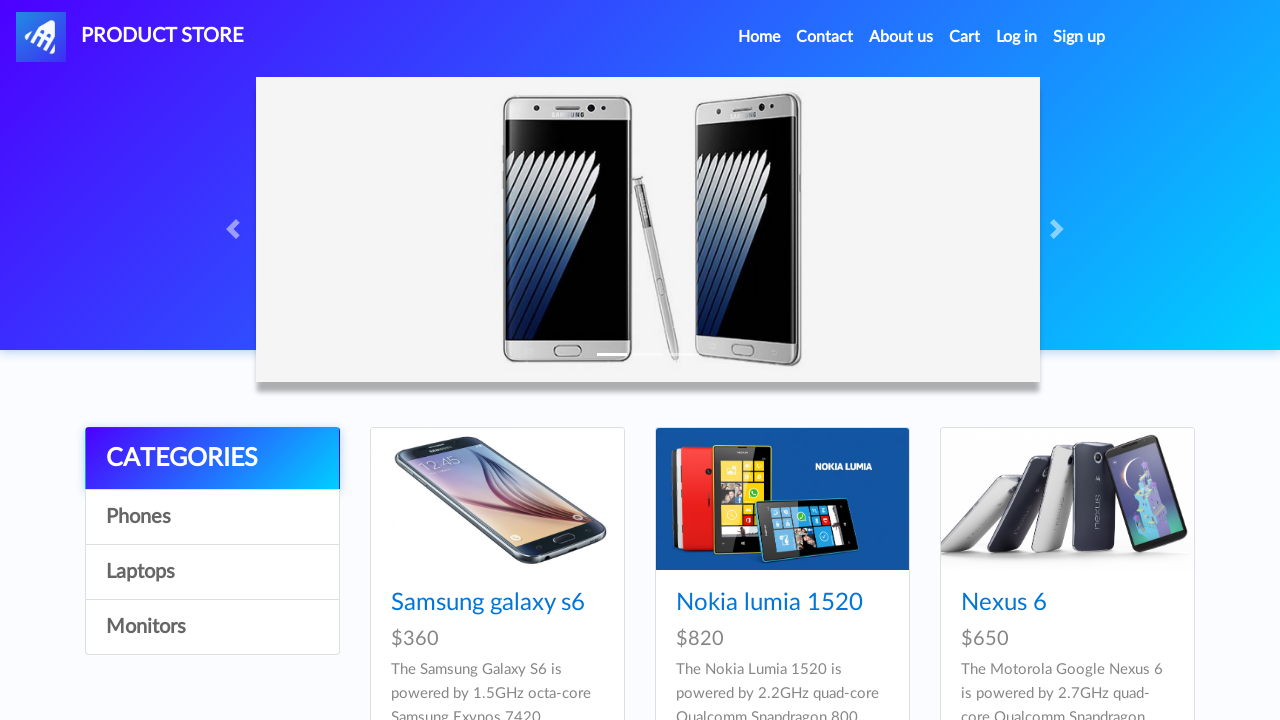

Clicked on Cart button to navigate to cart page at (965, 37) on xpath=//*[@id="navbarExample"]/ul/li[4]
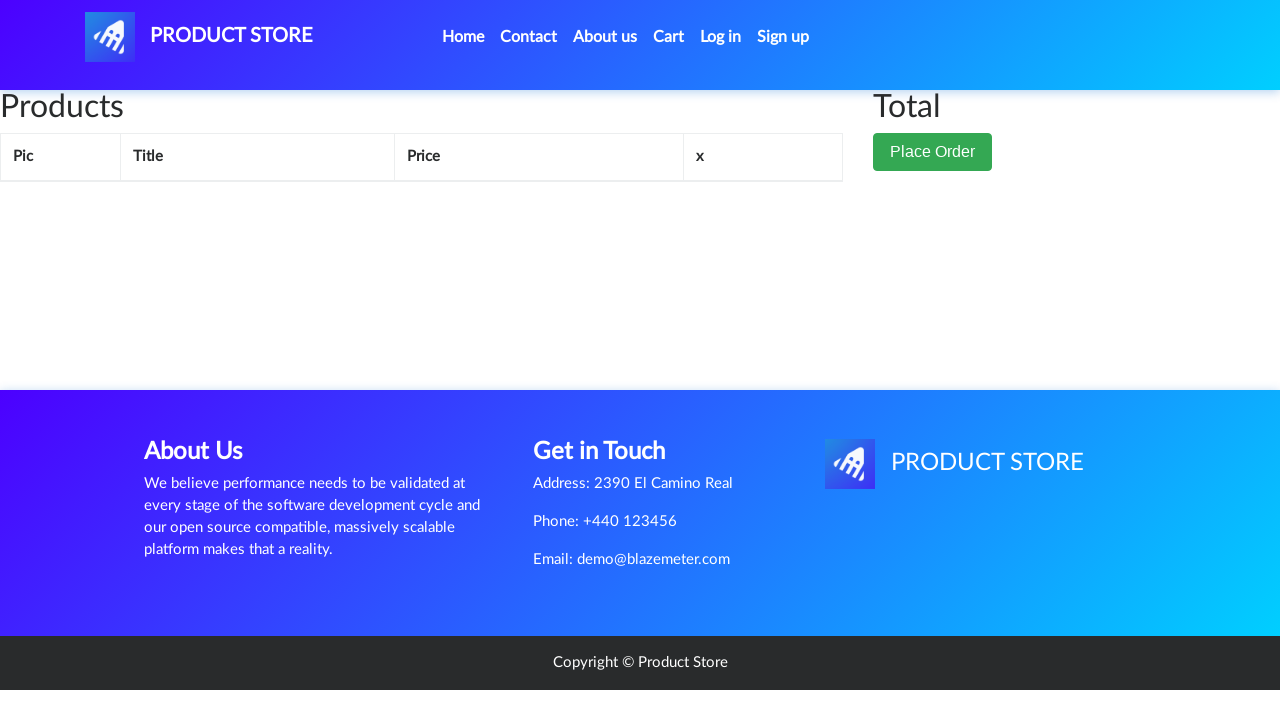

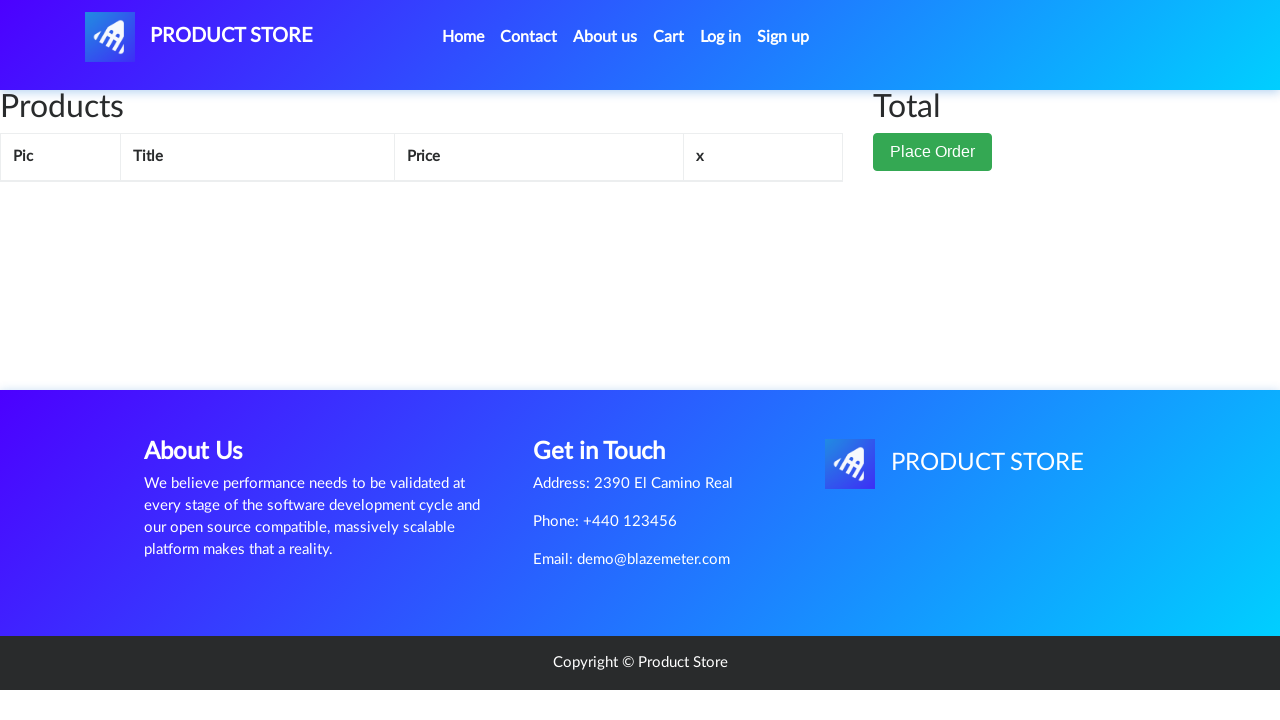